Navigates to the WebdriverIO homepage and verifies the page loads by checking the title

Starting URL: https://webdriver.io

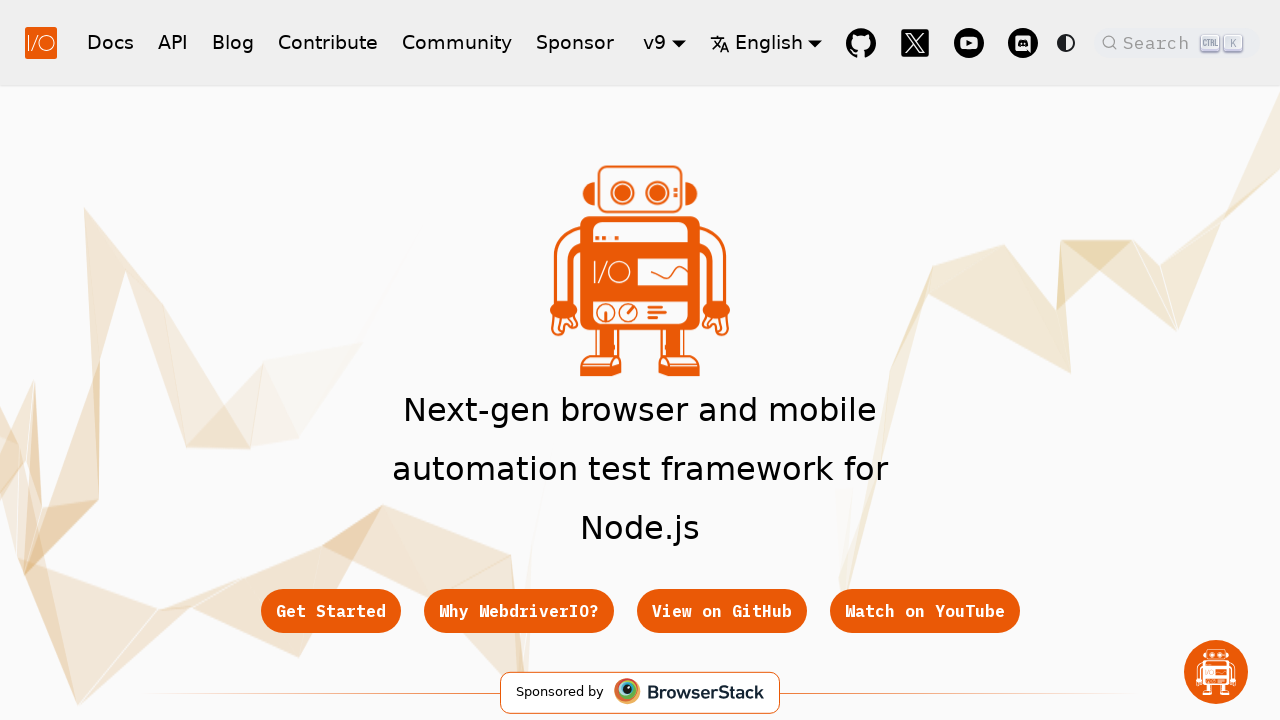

Waited for page to reach domcontentloaded state
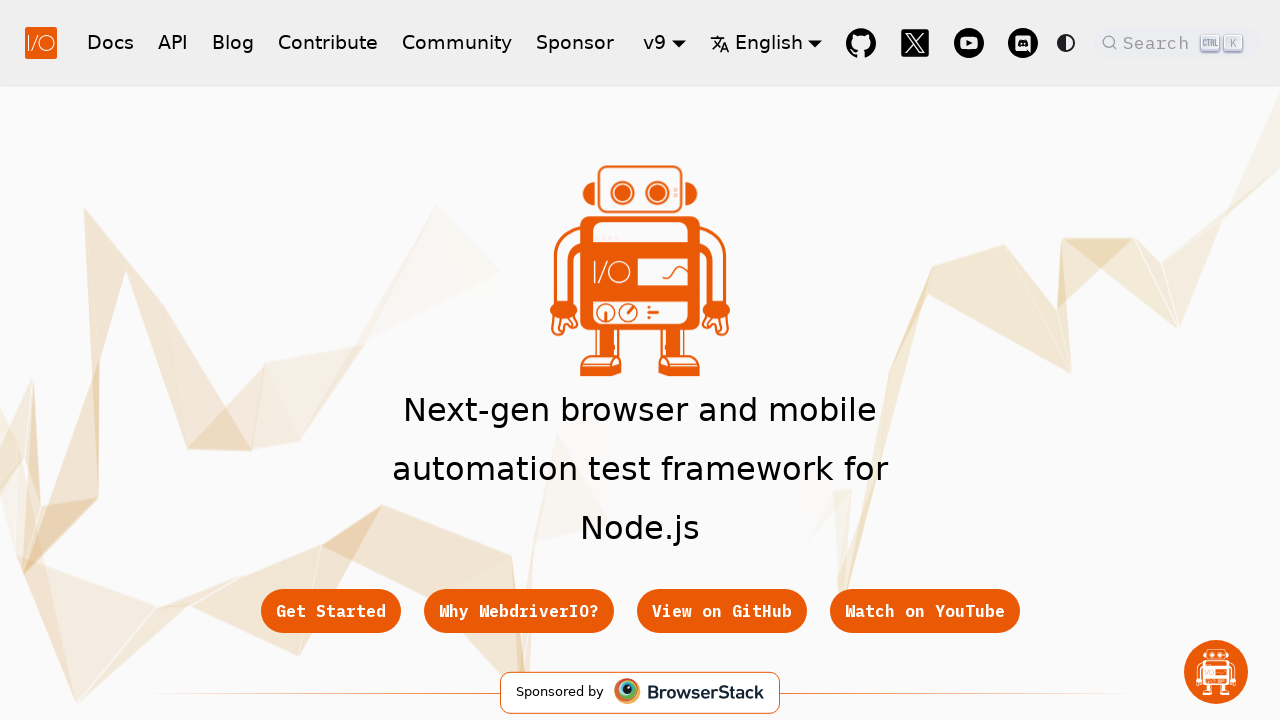

Retrieved page title
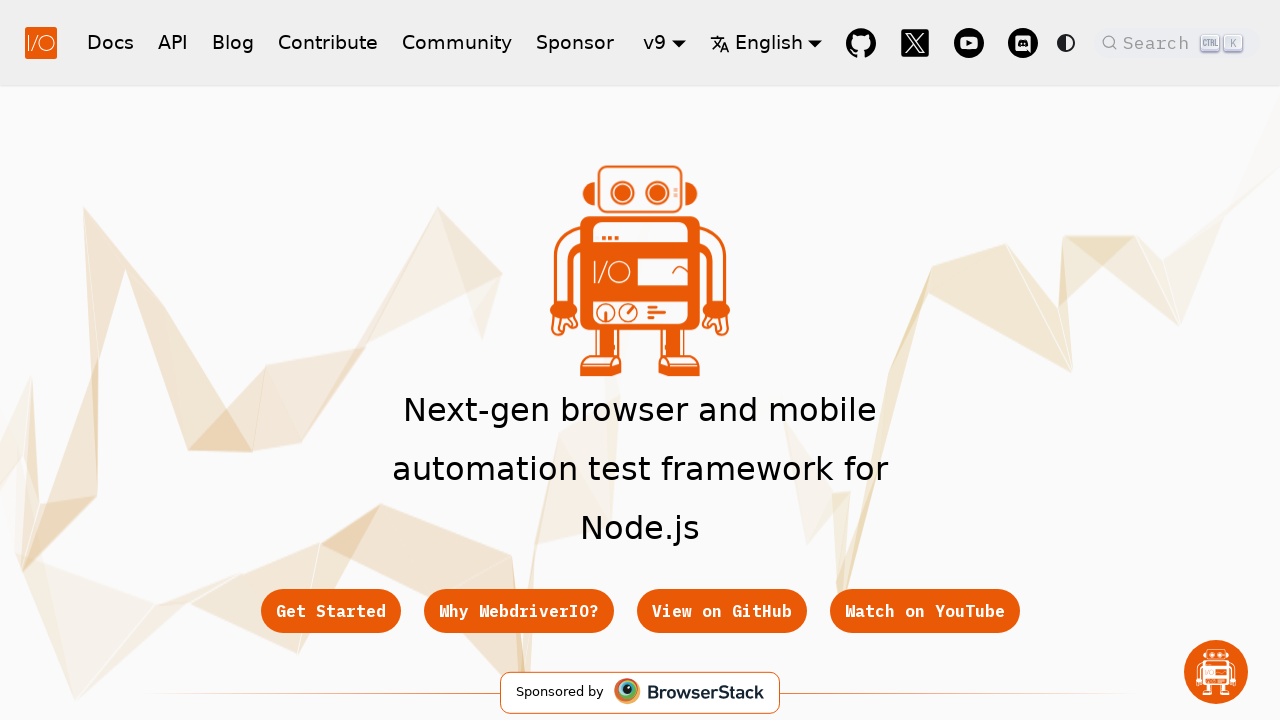

Verified that page title contains 'WebdriverIO'
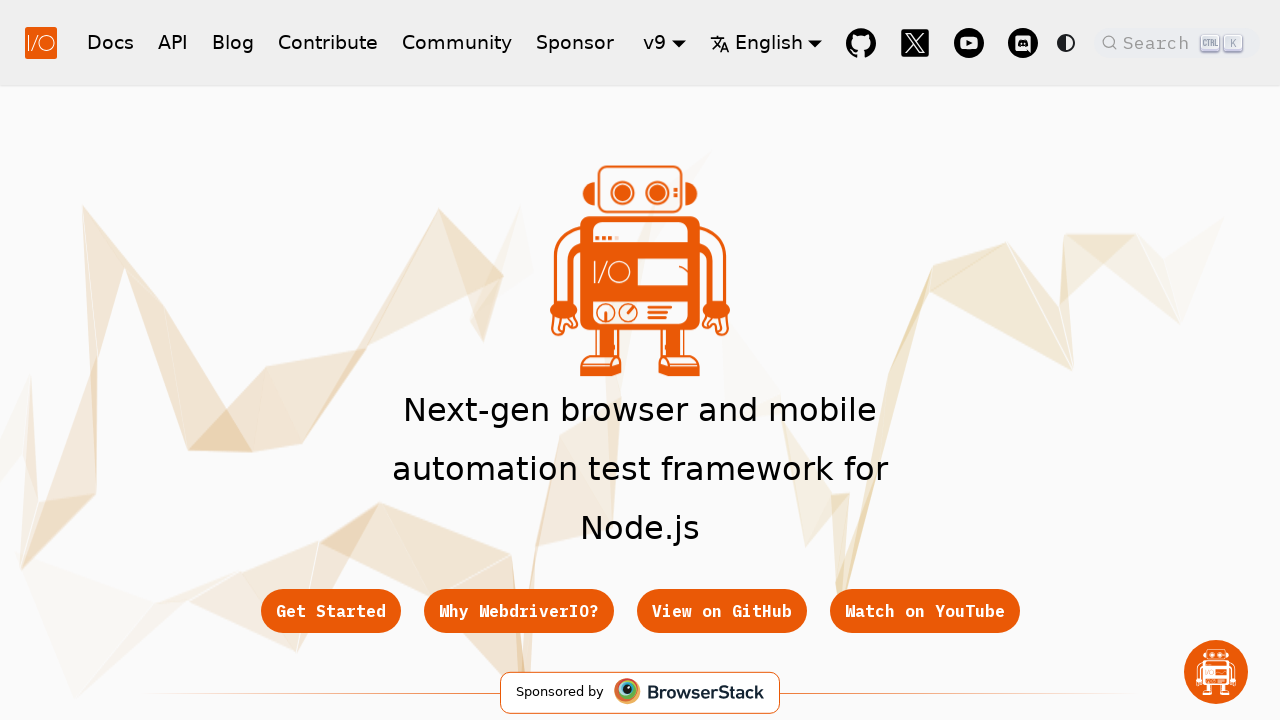

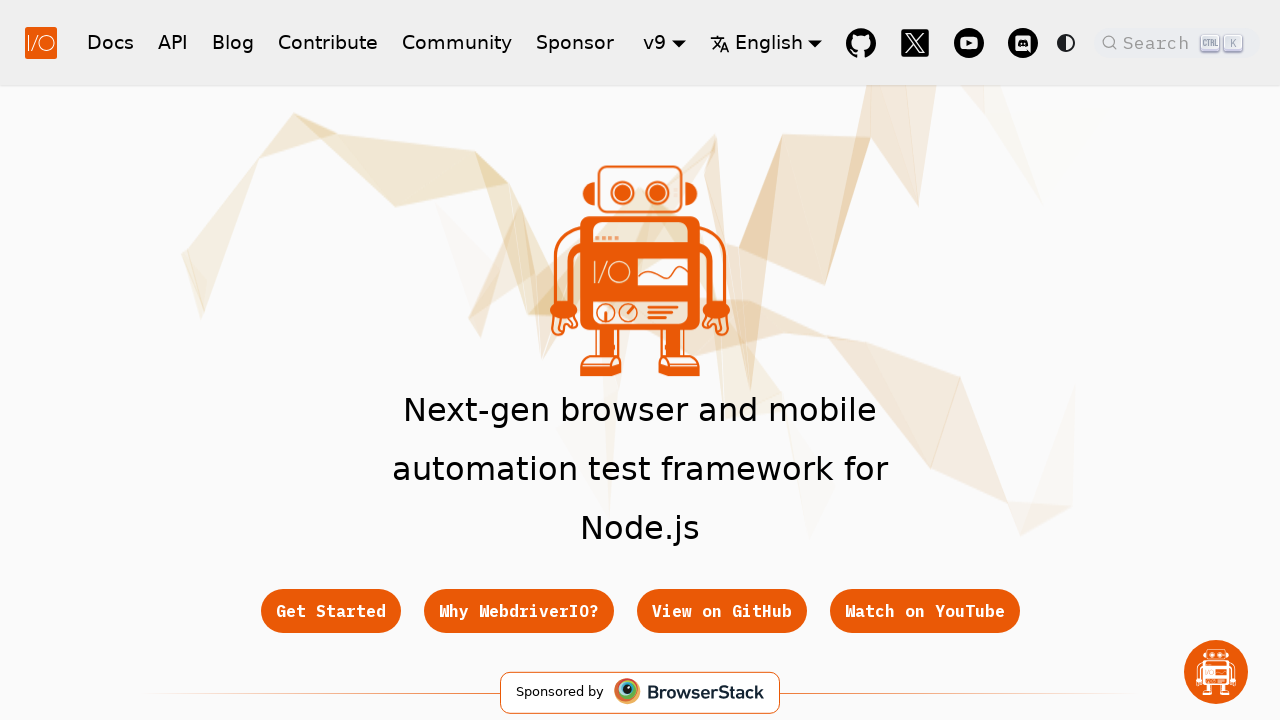